Navigates to WiseQuarter website and verifies that the URL contains "wisequarter"

Starting URL: https://www.wisequarter.com

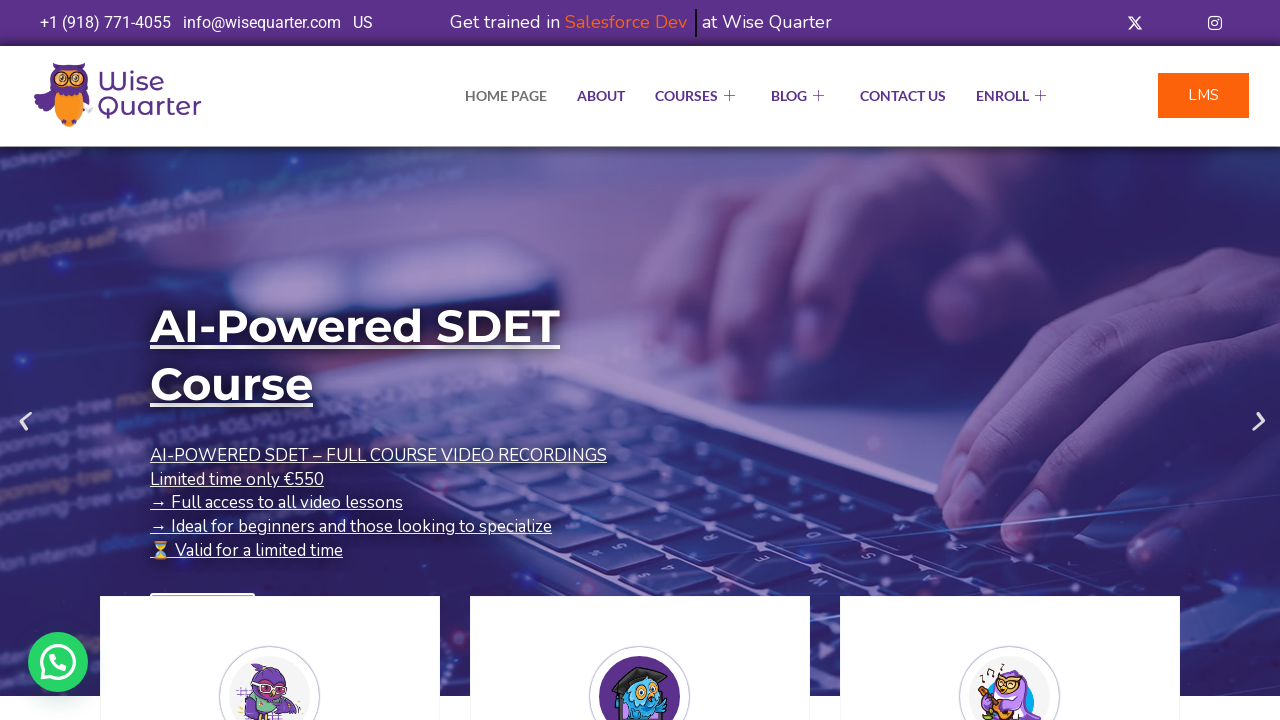

Navigated to https://www.wisequarter.com
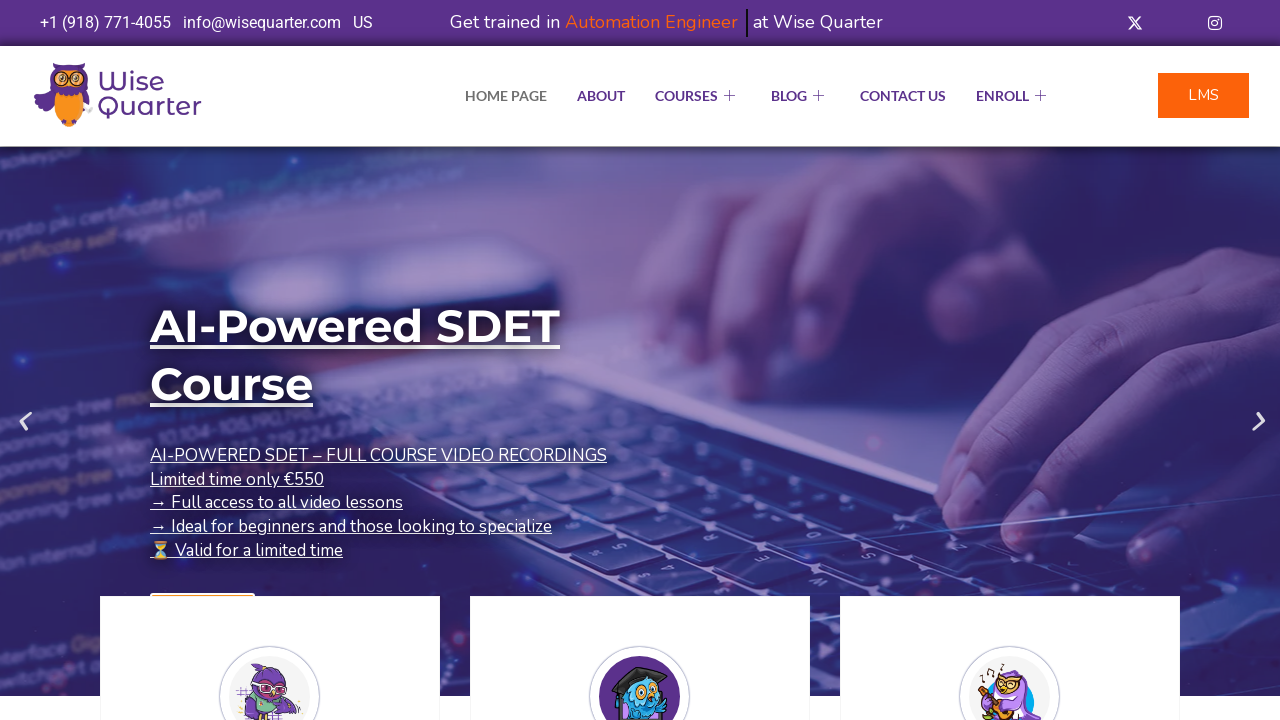

Verified that URL contains 'wisequarter'
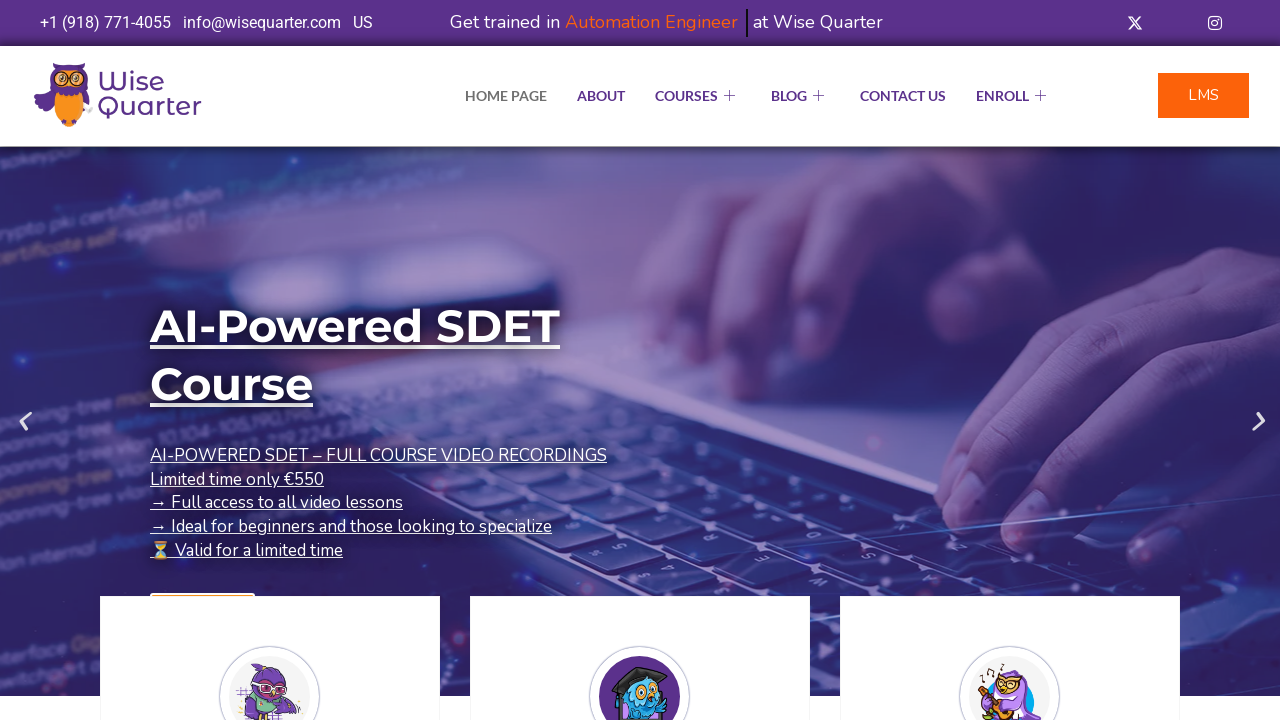

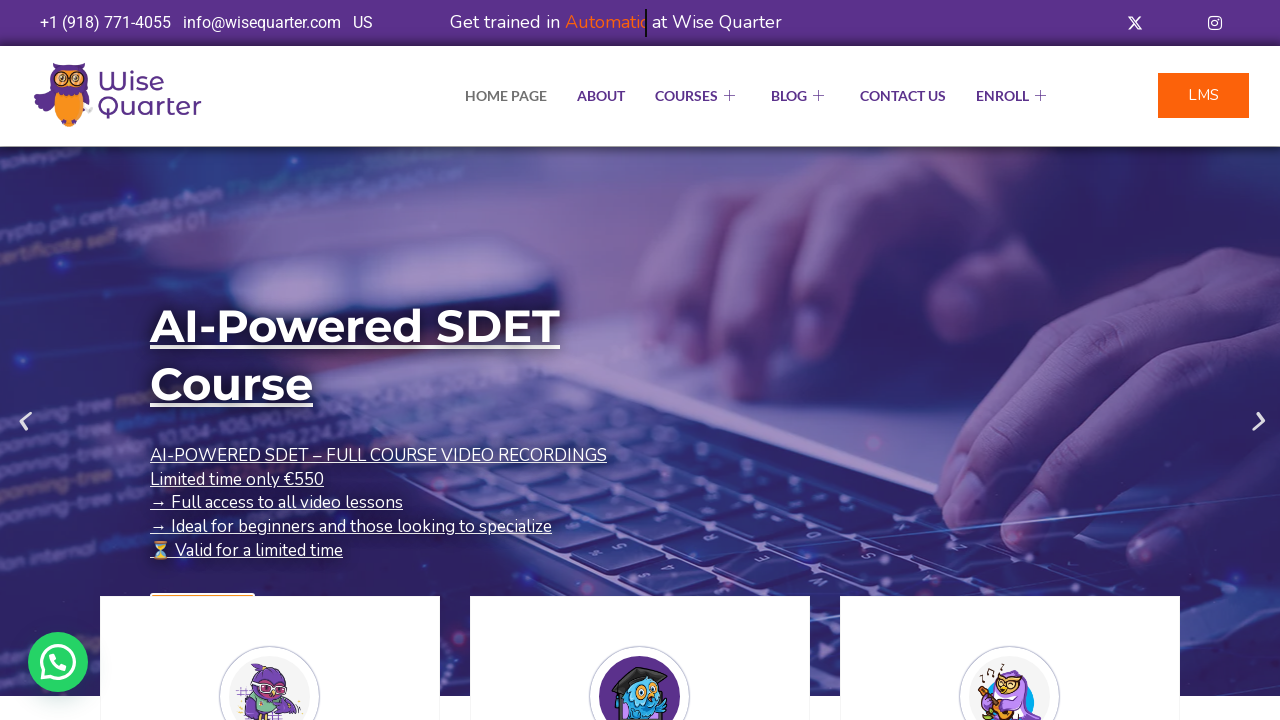